Tests element presence detection by checking if specific image elements exist on the broken images demo page using XPath selectors

Starting URL: https://demoqa.com/broken

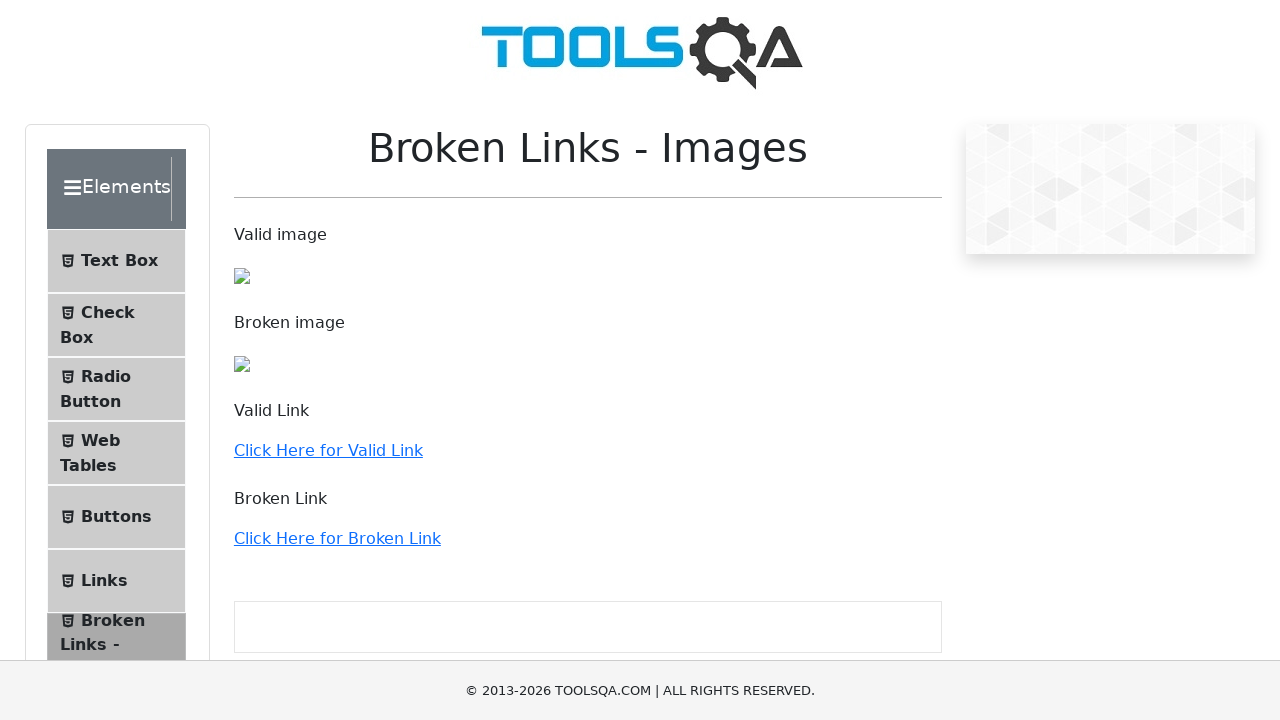

Navigated to broken images demo page
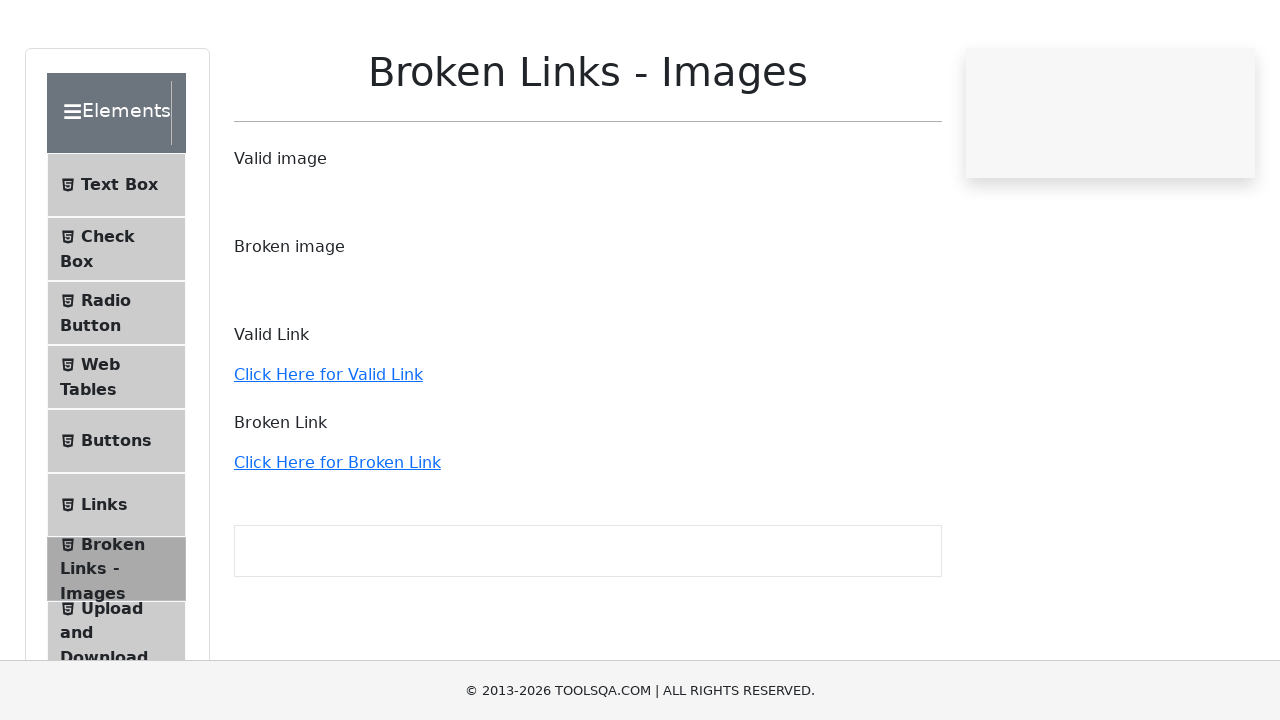

Located second valid image element using XPath
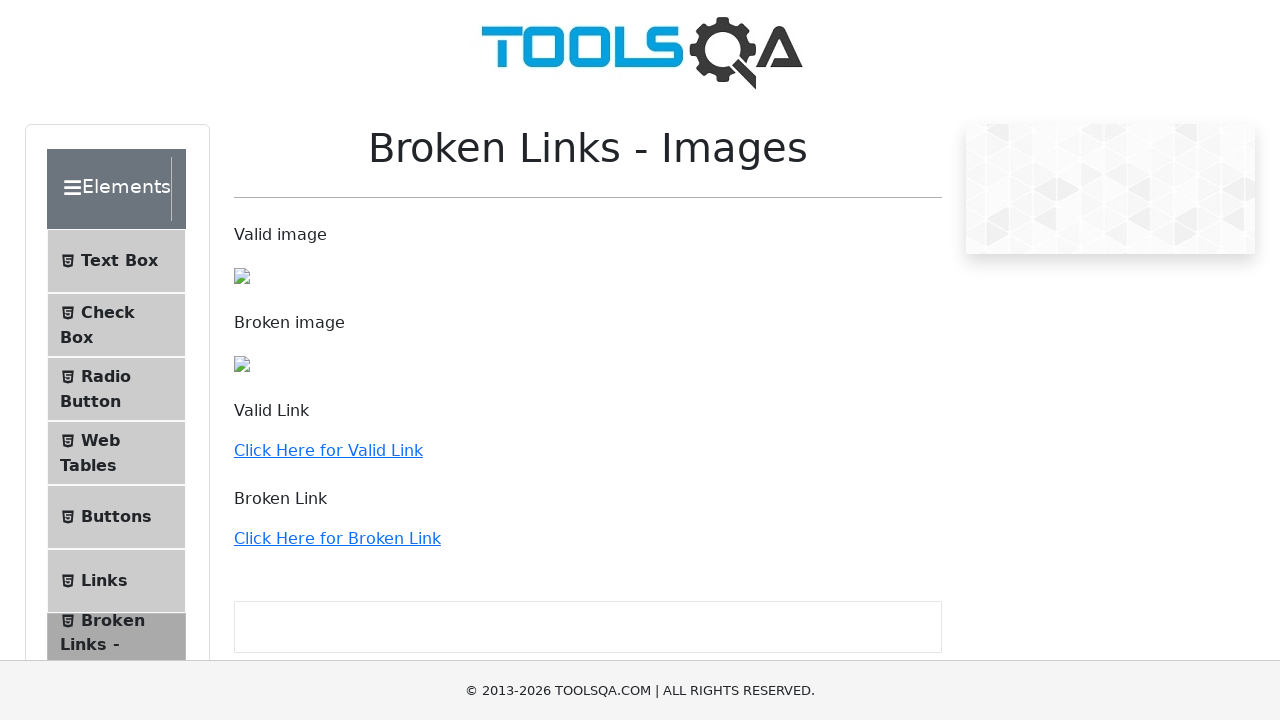

Checked if second valid image exists: True
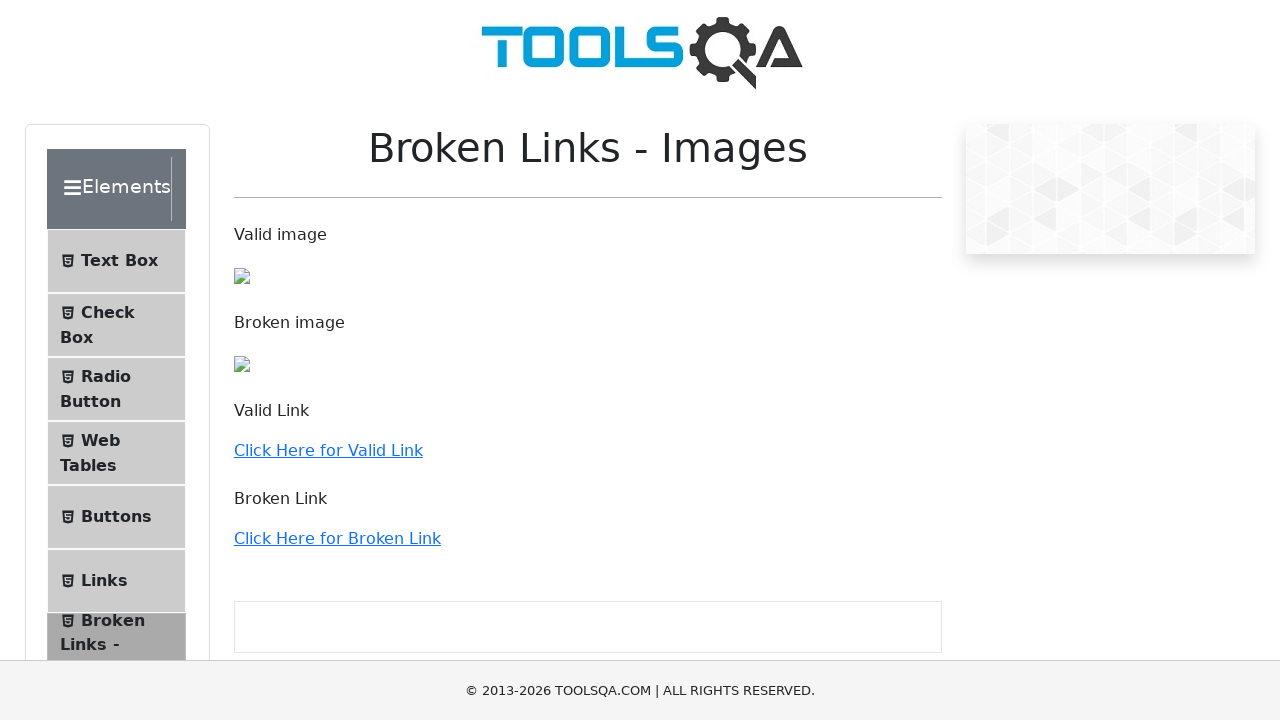

Located third valid image element using XPath
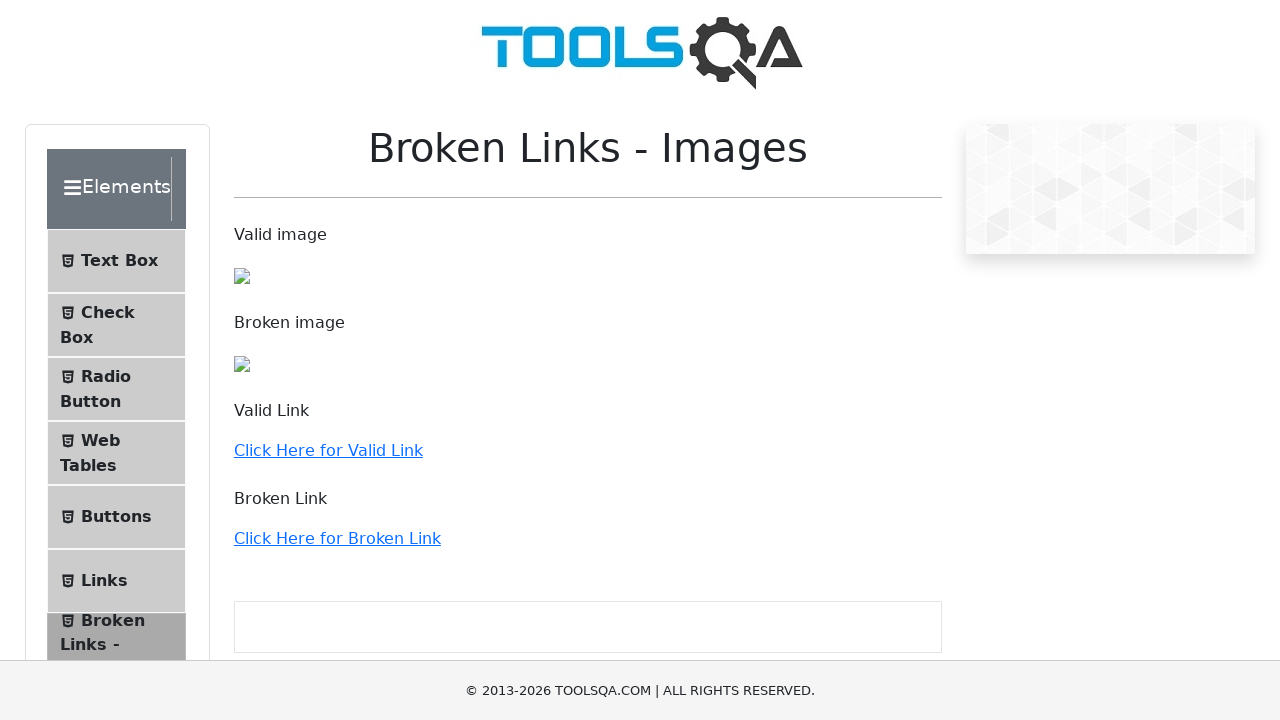

Checked if third valid image exists: False
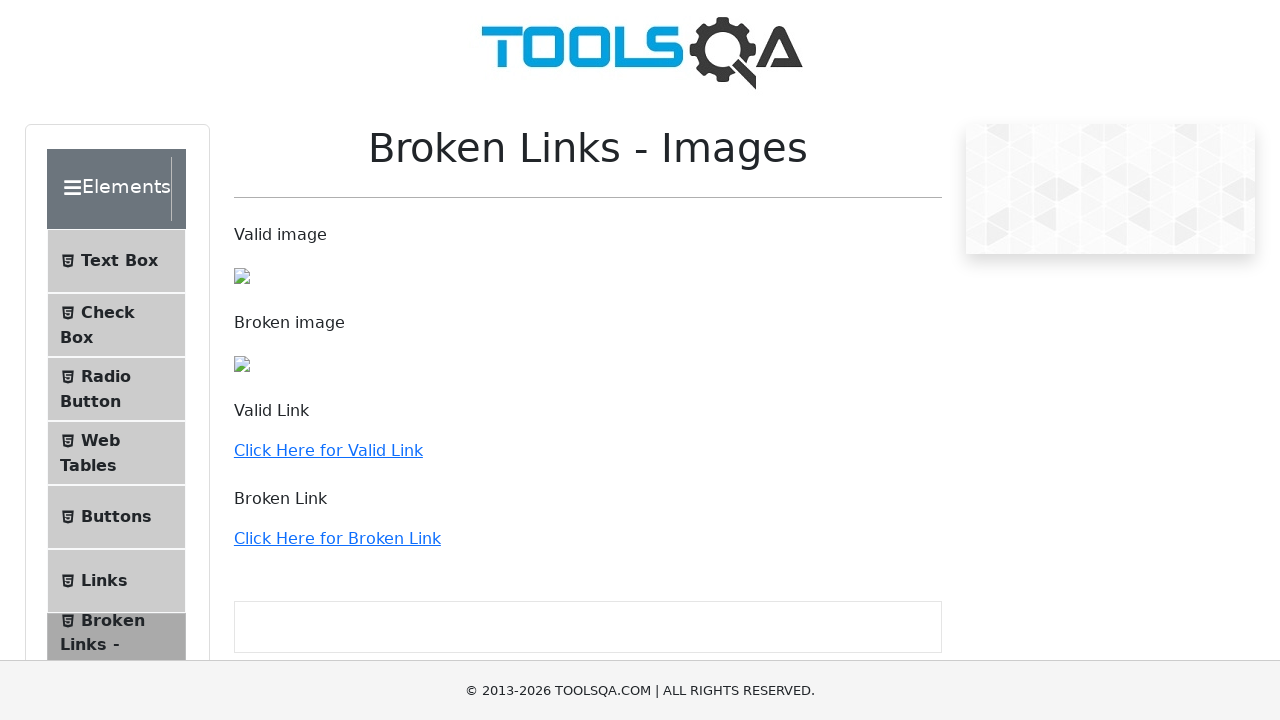

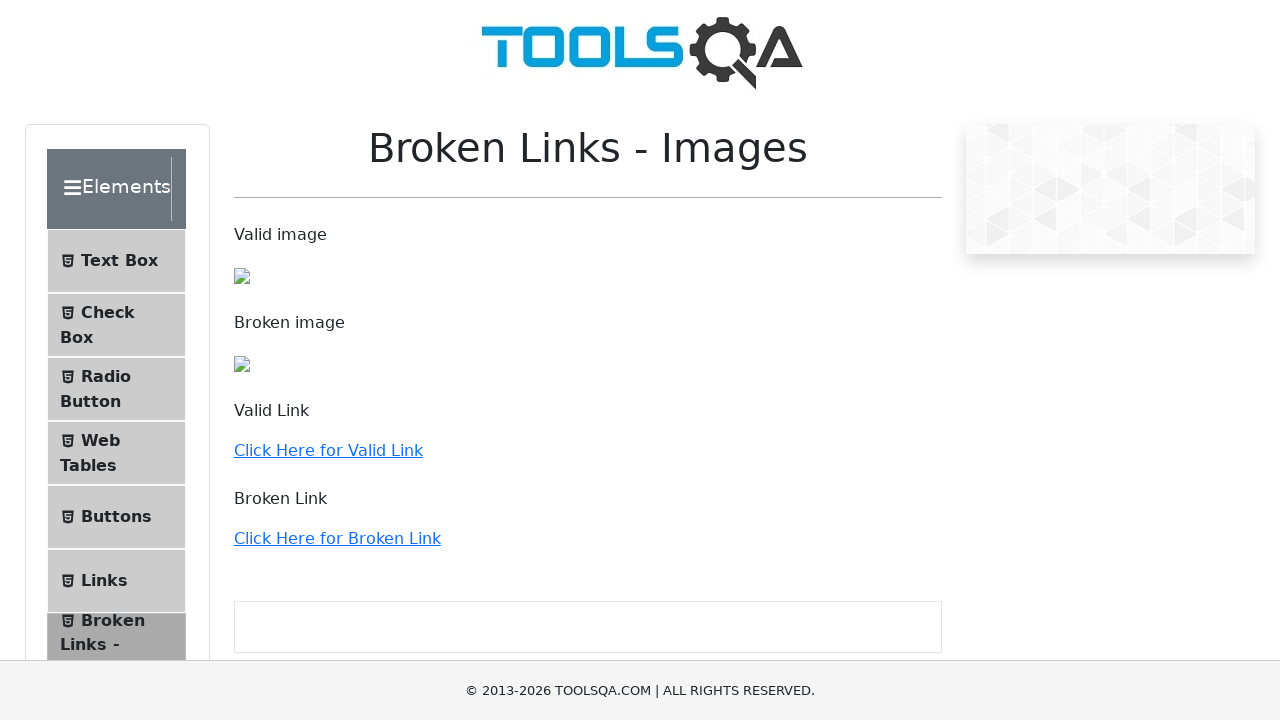